Tests opening a new browser tab by clicking a link and verifying the new page opens correctly.

Starting URL: https://the-internet.herokuapp.com/windows

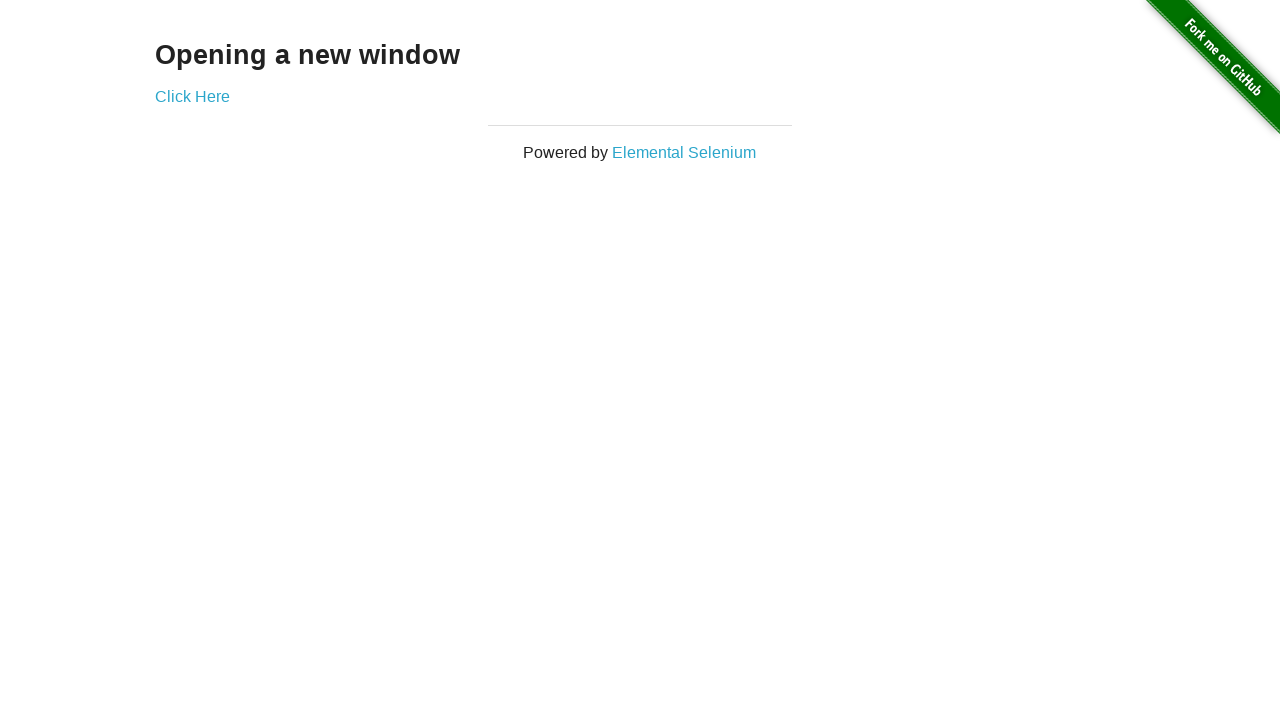

Clicked 'Click Here' link to open new tab at (192, 96) on internal:role=link[name="Click Here"i]
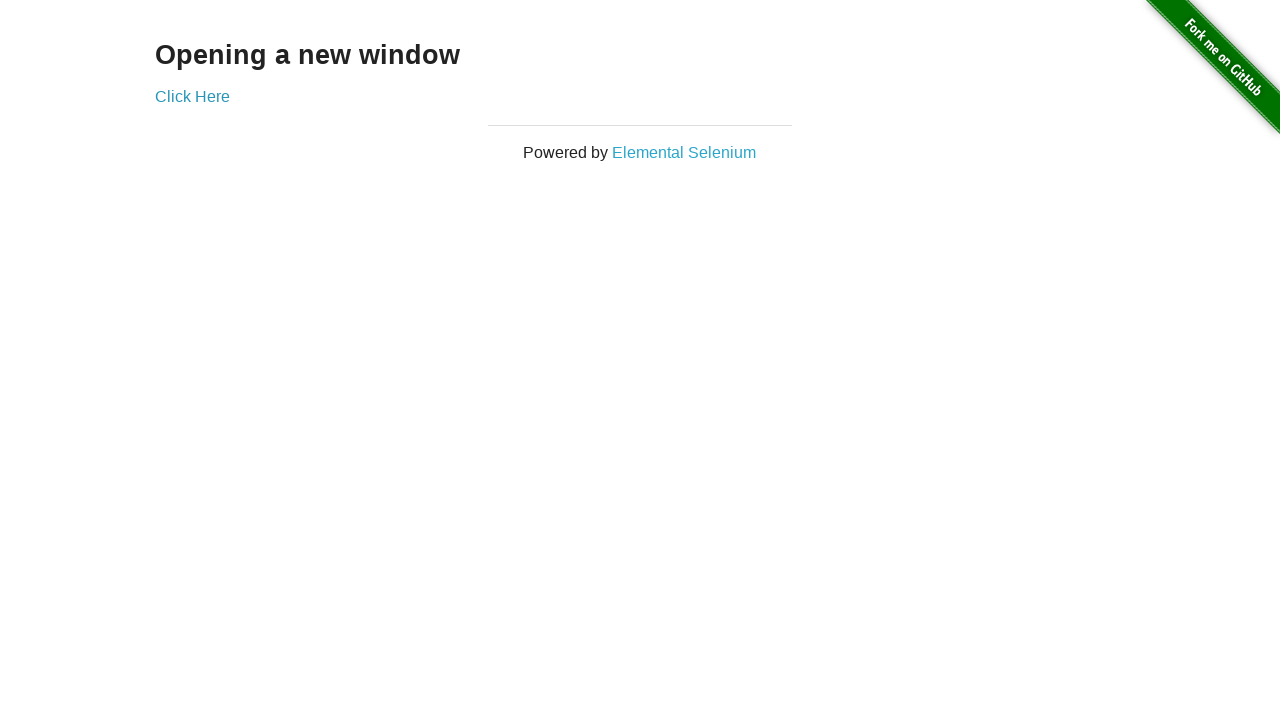

New page opened and captured
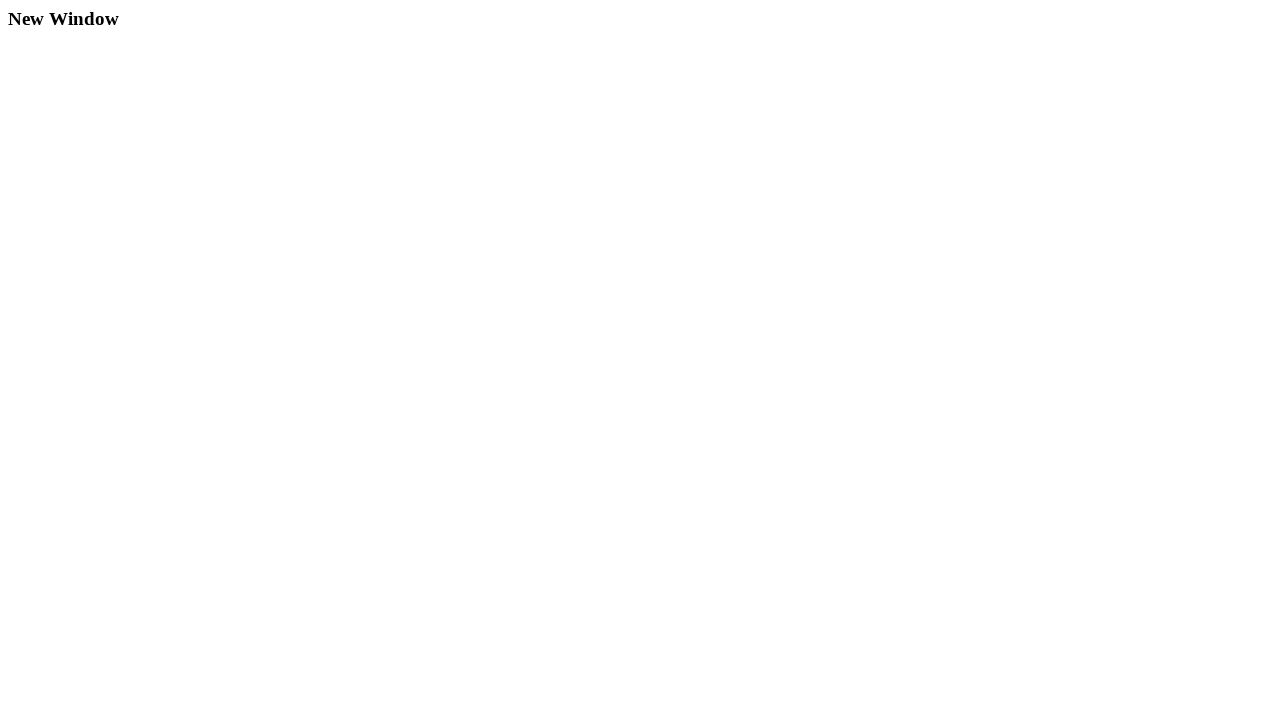

New page finished loading
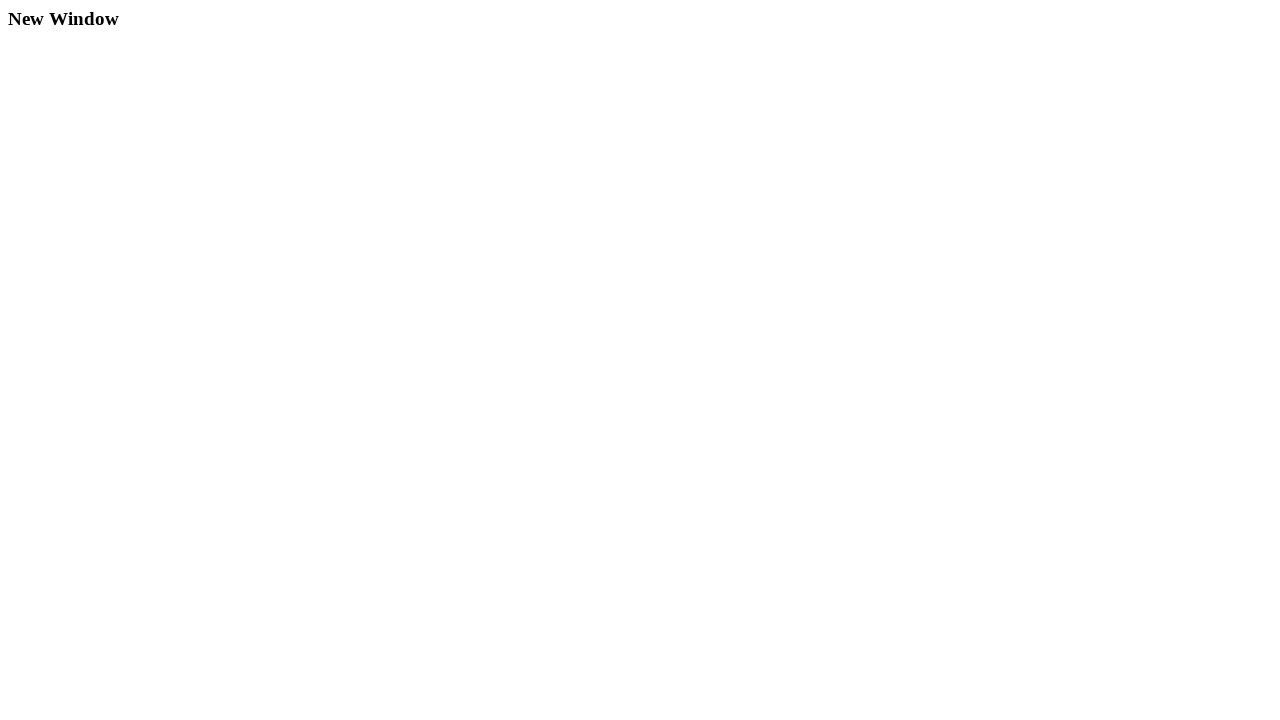

Closed the new page
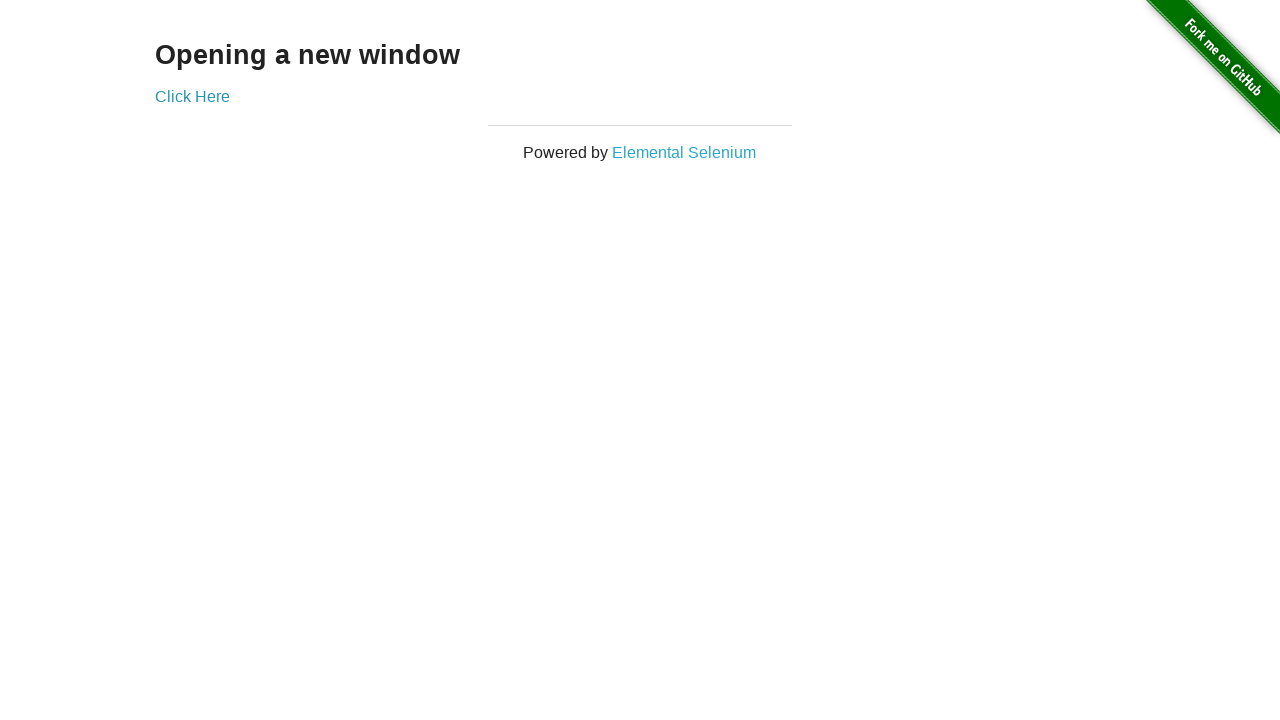

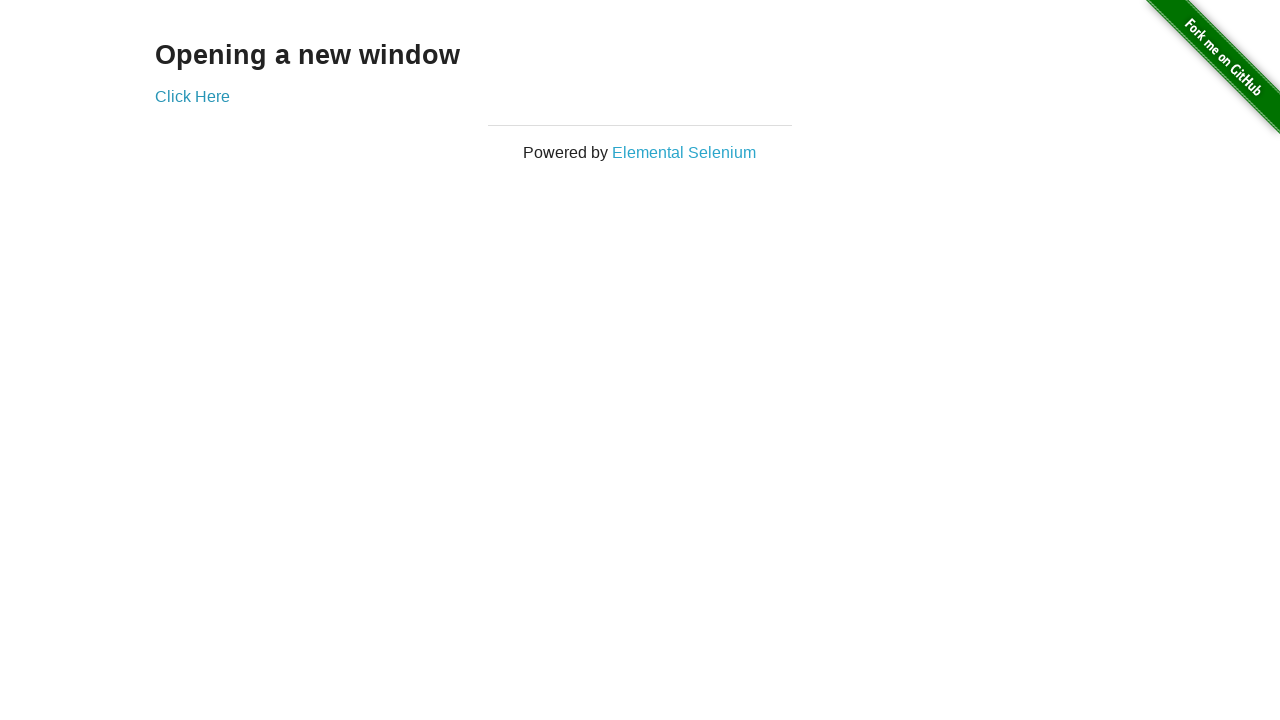